Tests URL redirect handling by navigating to a link and checking if the browser is redirected to a different URL

Starting URL: http://www.has-sante.fr/portail/jcms/c_676945/fr/prialt-ct-5245

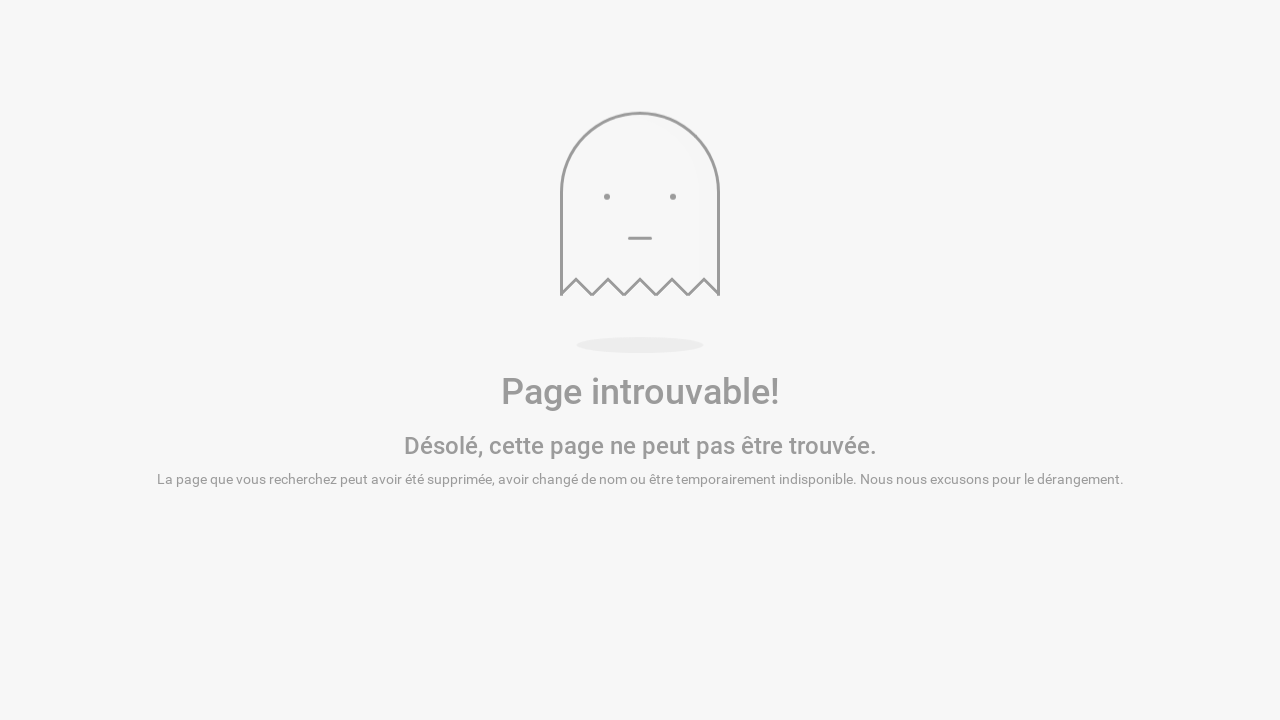

Waited for page to fully load and network to become idle
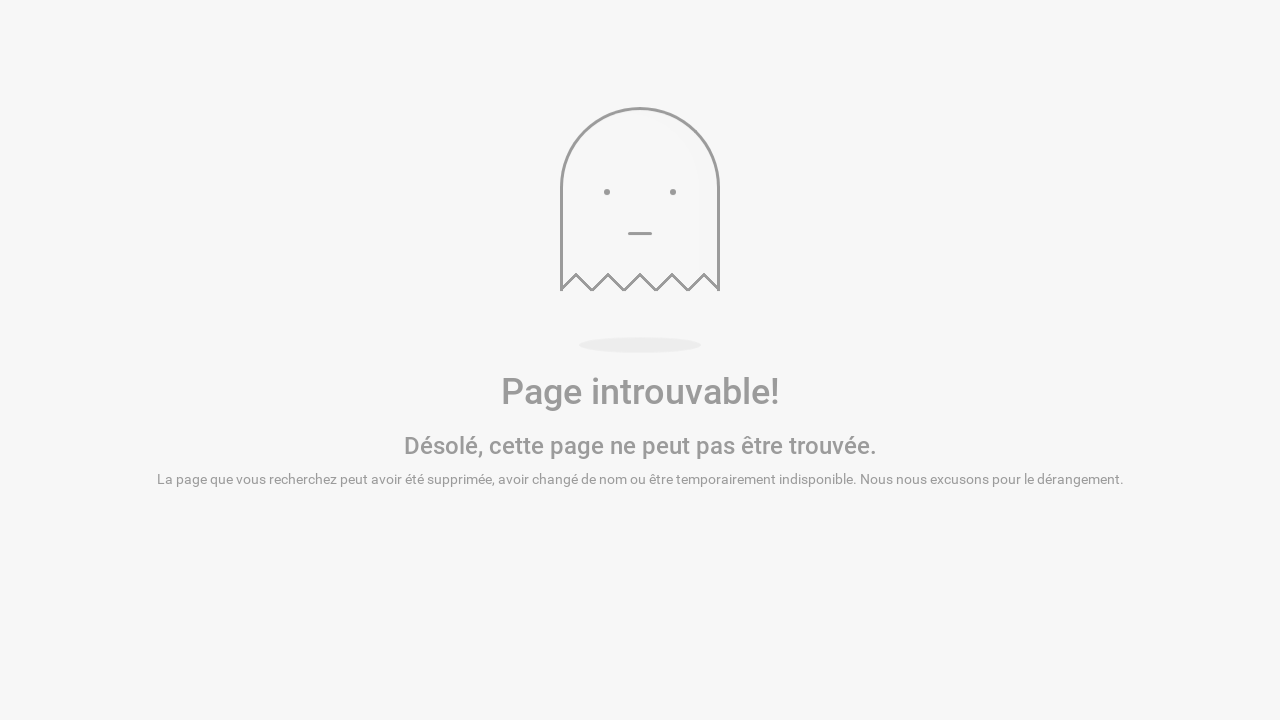

Retrieved final URL after redirect: https://www.has-sante.fr/portail/jcms/c_676945/fr/prialt-ct-5245
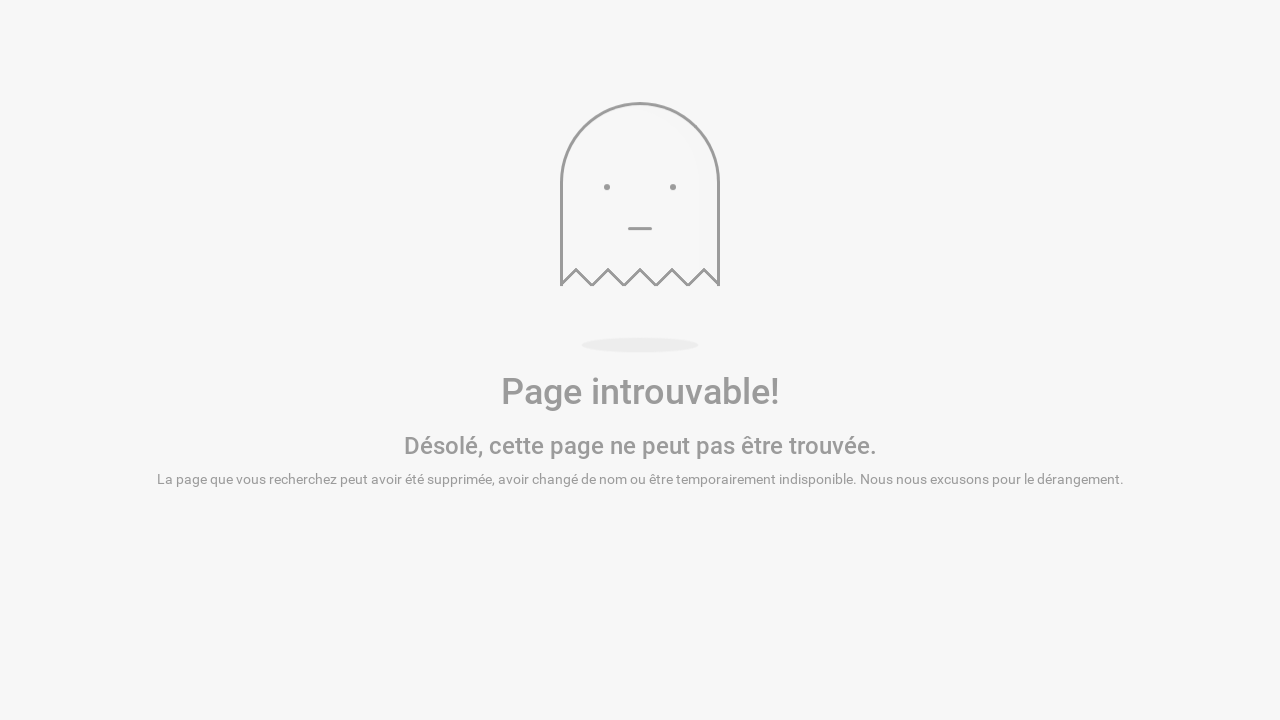

Printed final URL to console
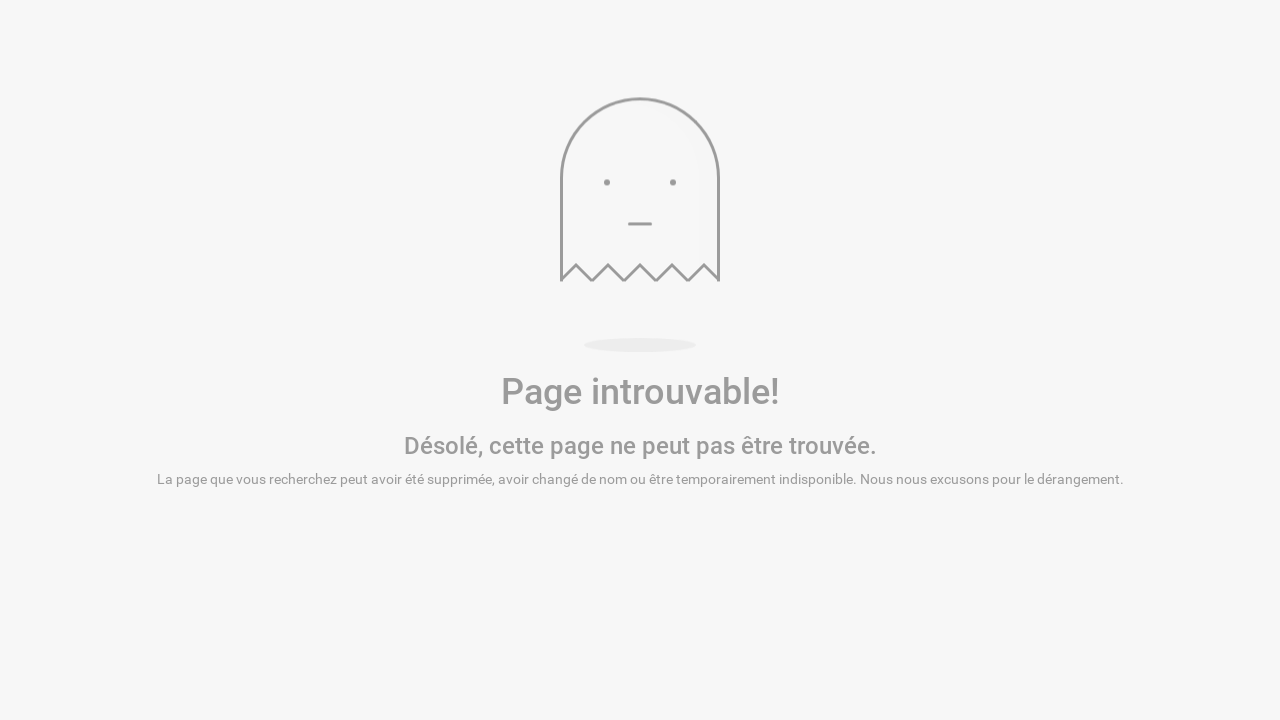

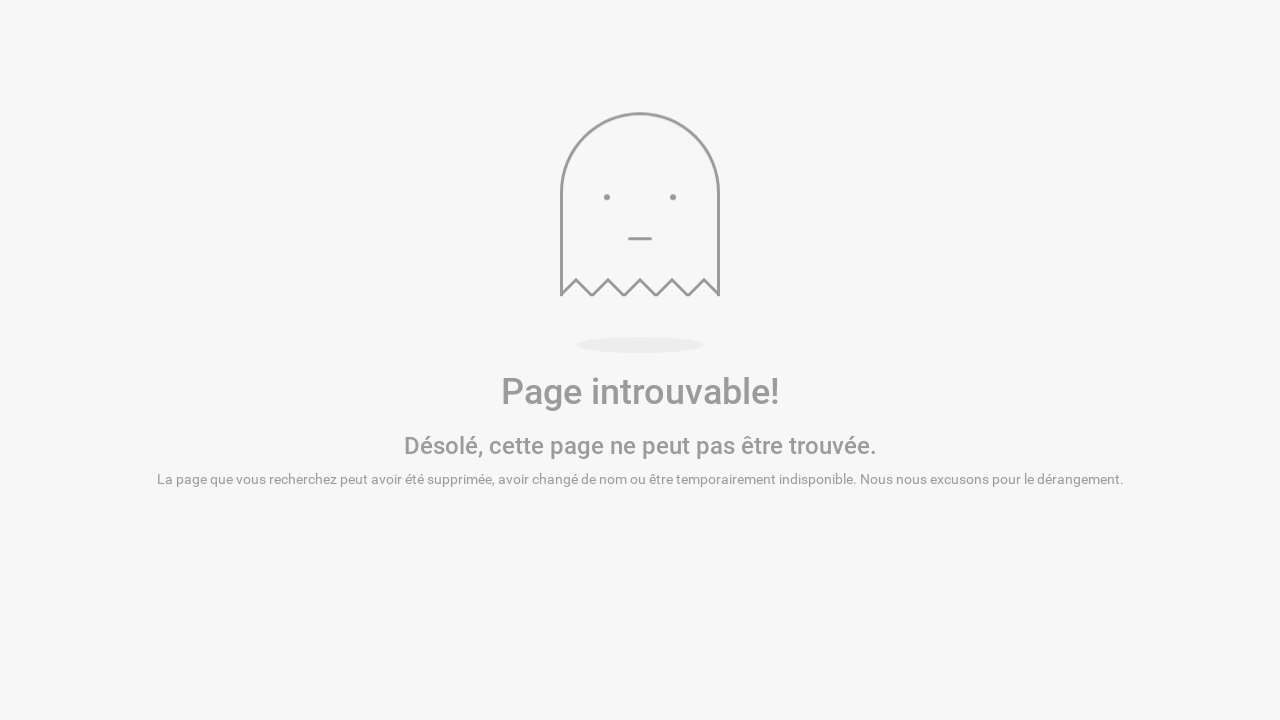